Tests browser window handling by opening single and multiple new windows, switching between them, and closing them. Verifies window management capabilities including opening with delay.

Starting URL: https://leafground.com/window.xhtml

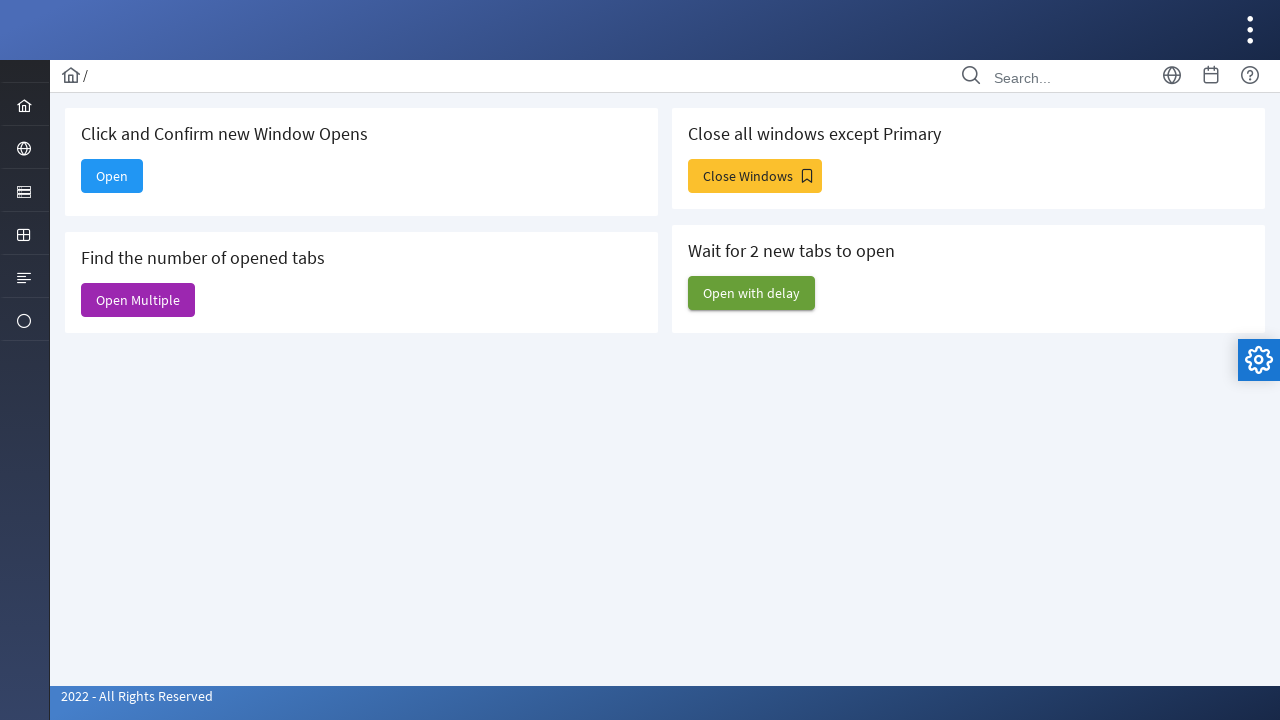

Clicked 'Open' button to open a new window at (112, 176) on xpath=//span[text()='Open']
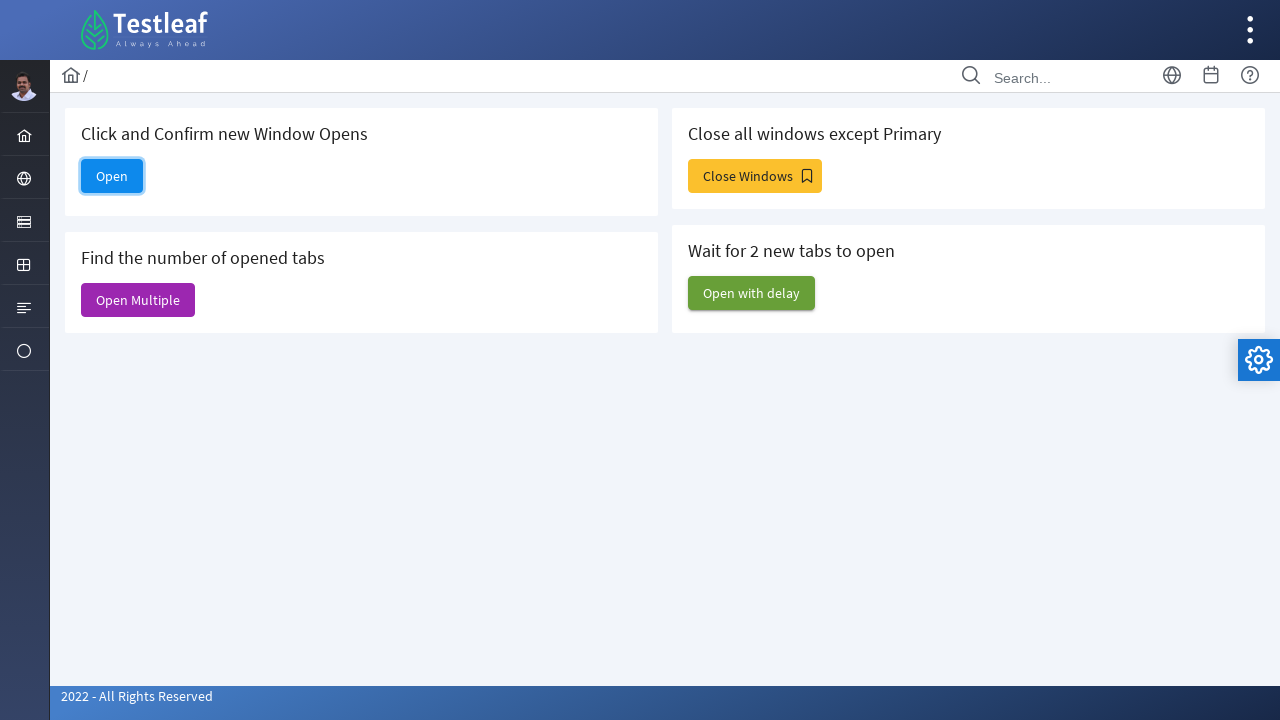

New window opened and loaded
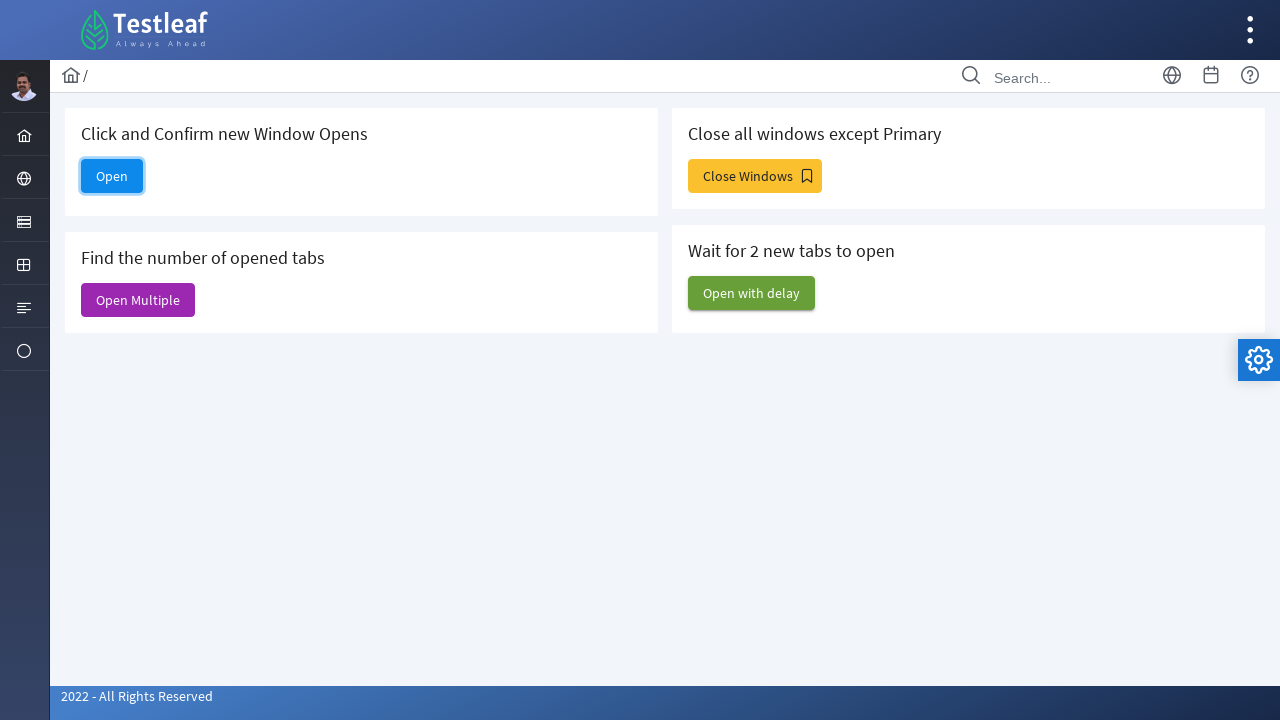

Closed the new window
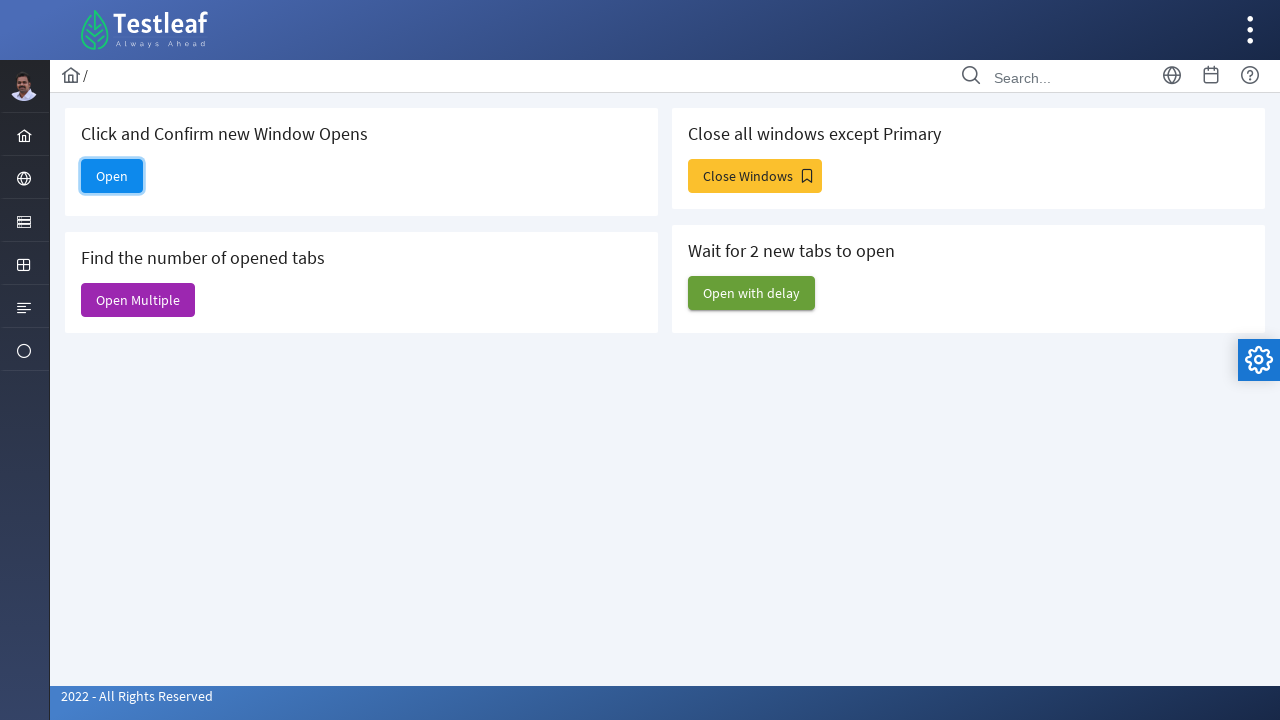

Clicked 'Open Multiple' button to open multiple windows at (138, 300) on xpath=//span[text()='Open Multiple']
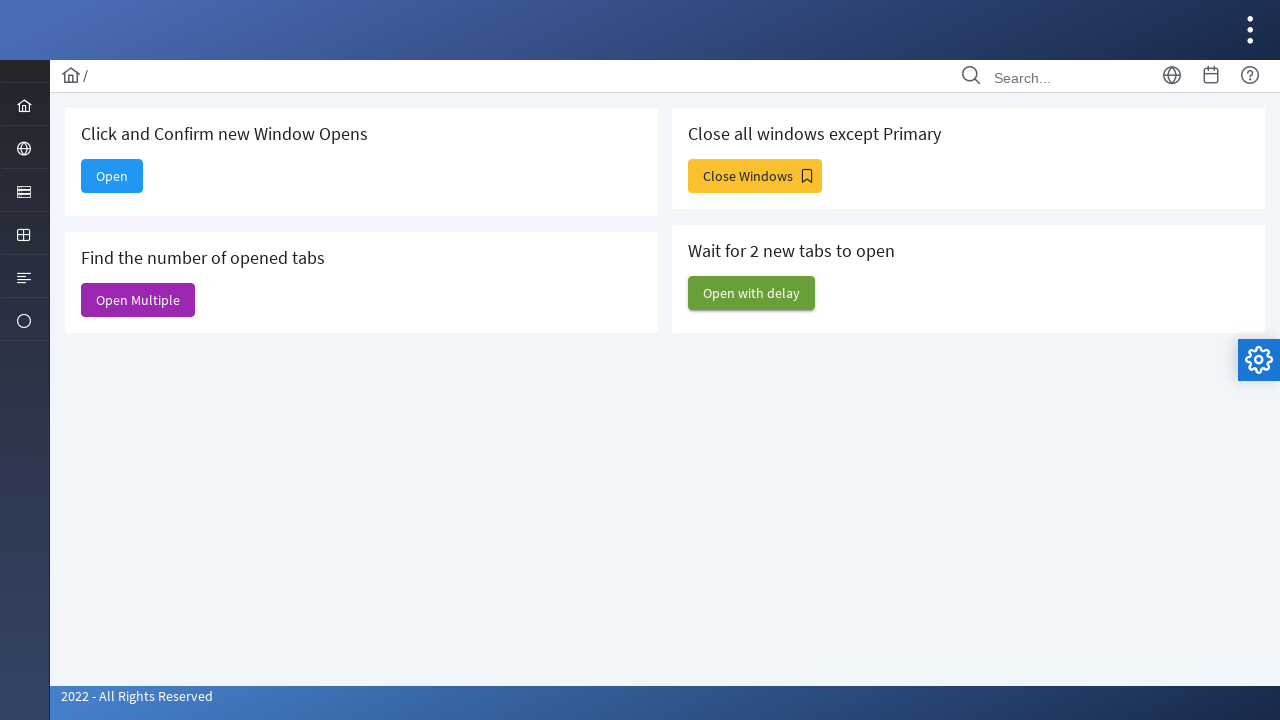

Multiple windows opened and loaded
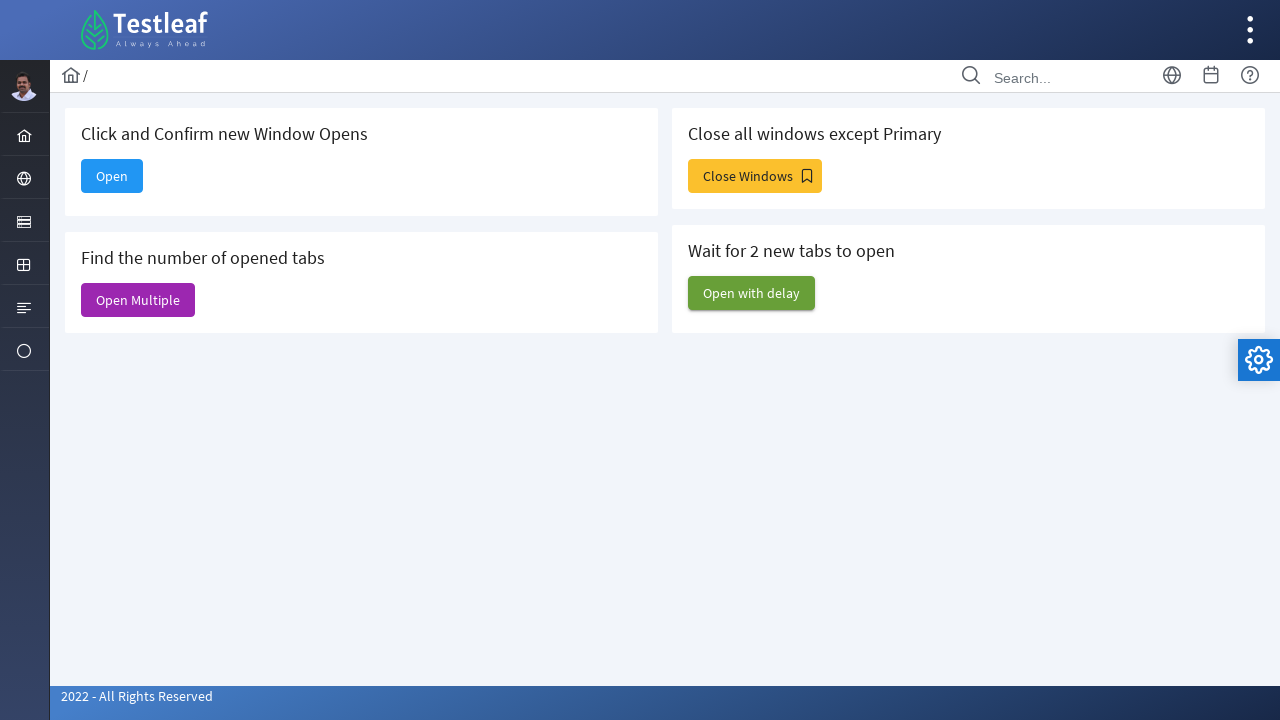

Closed the multiple windows
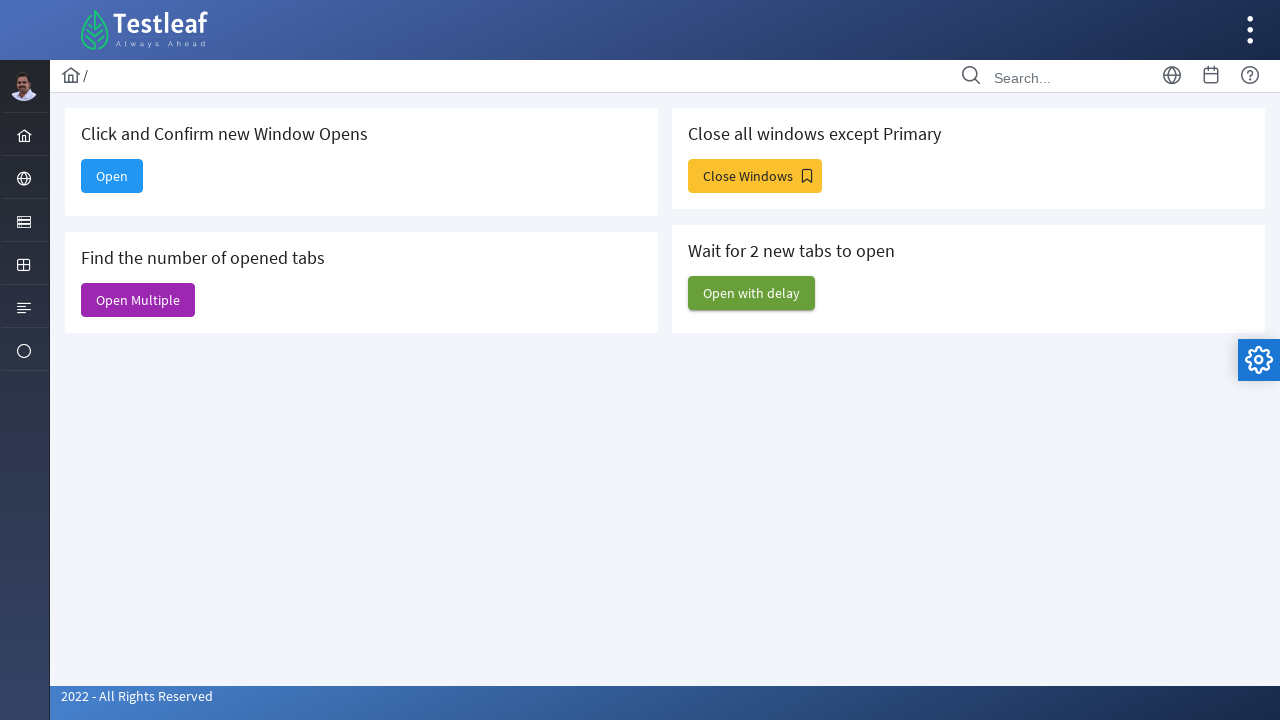

Clicked 'Close Windows' button at (755, 176) on xpath=//span[text()='Close Windows']
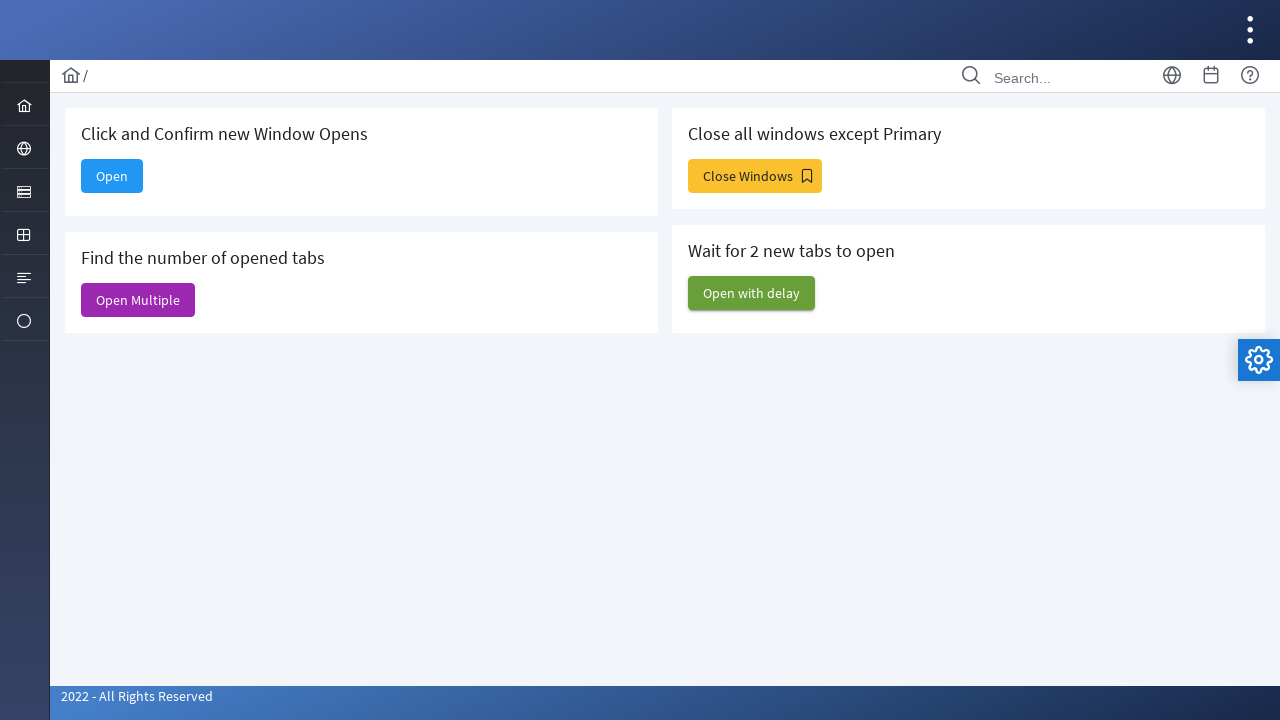

Close Windows action completed and loaded
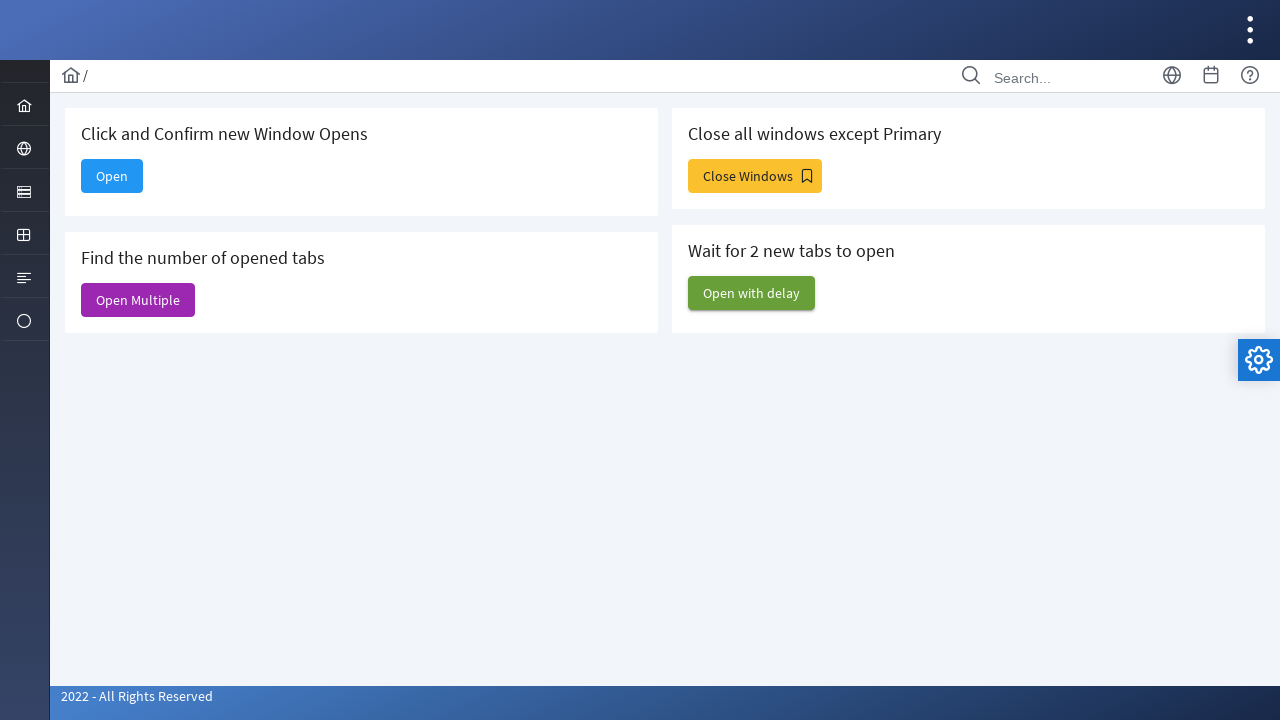

Closed the Close Windows window
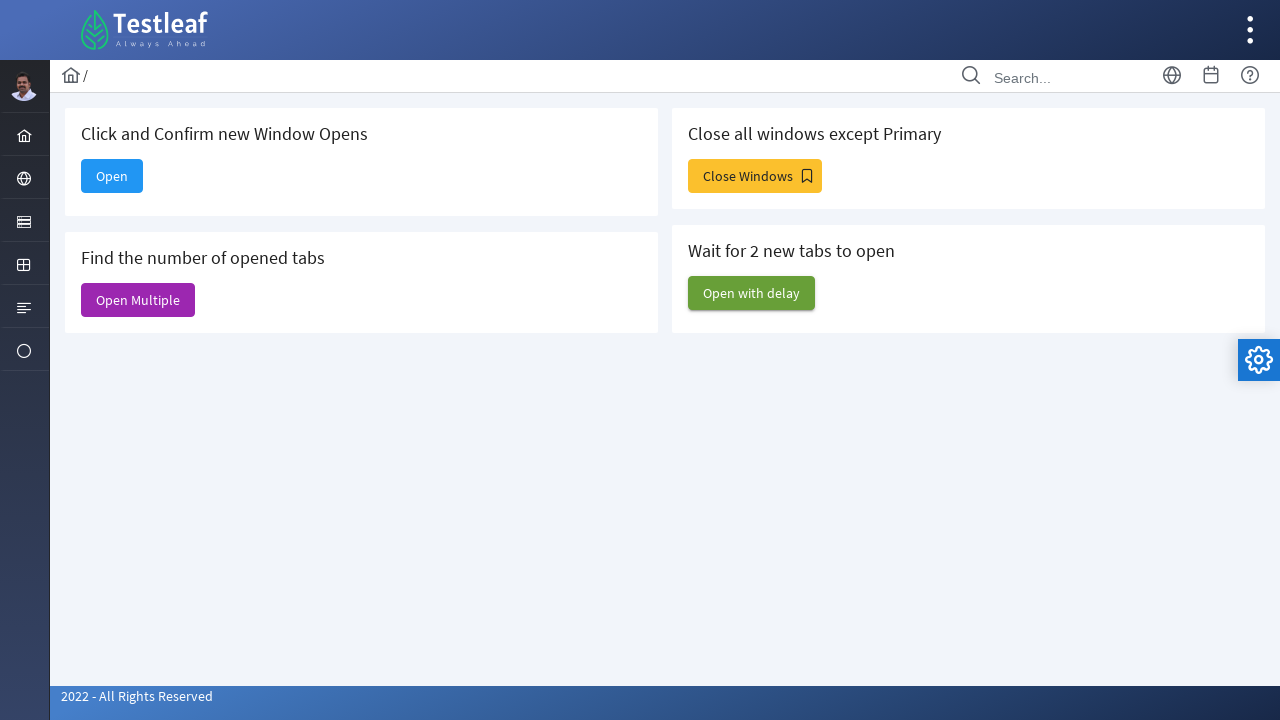

Clicked 'Open with delay' button at (752, 293) on xpath=//span[text()='Open with delay']
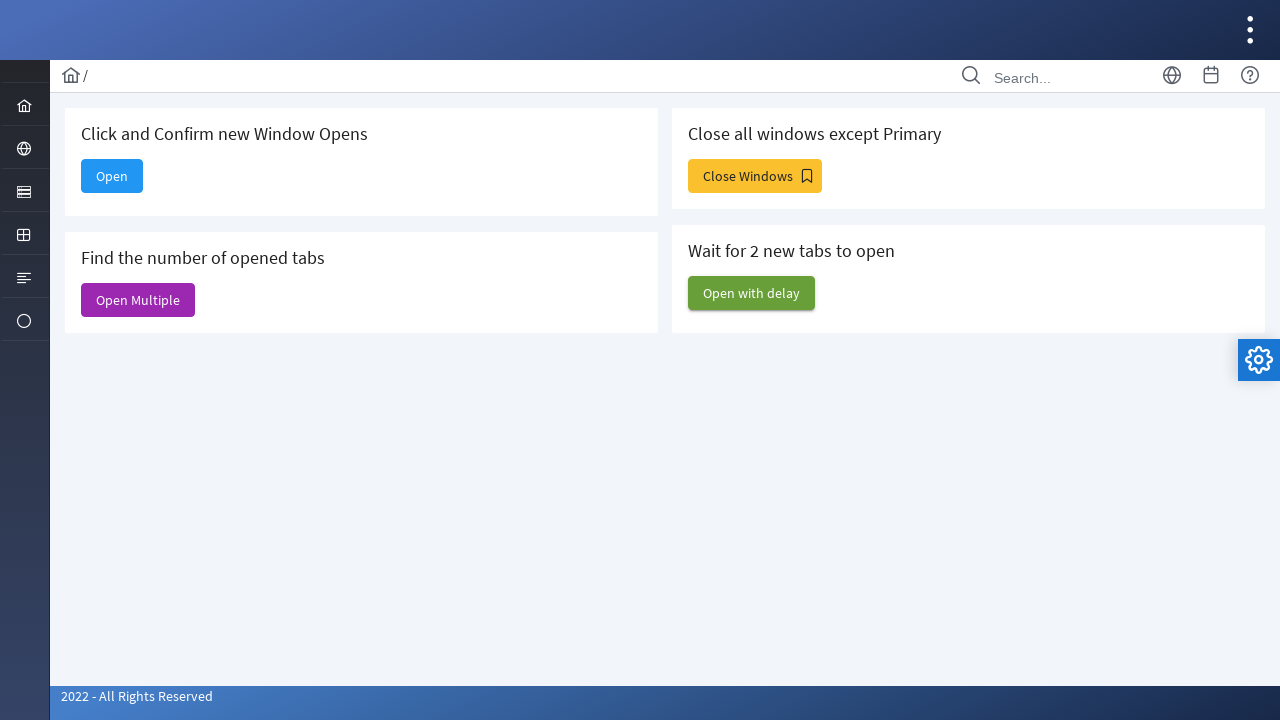

Waited 3 seconds for delayed window to open
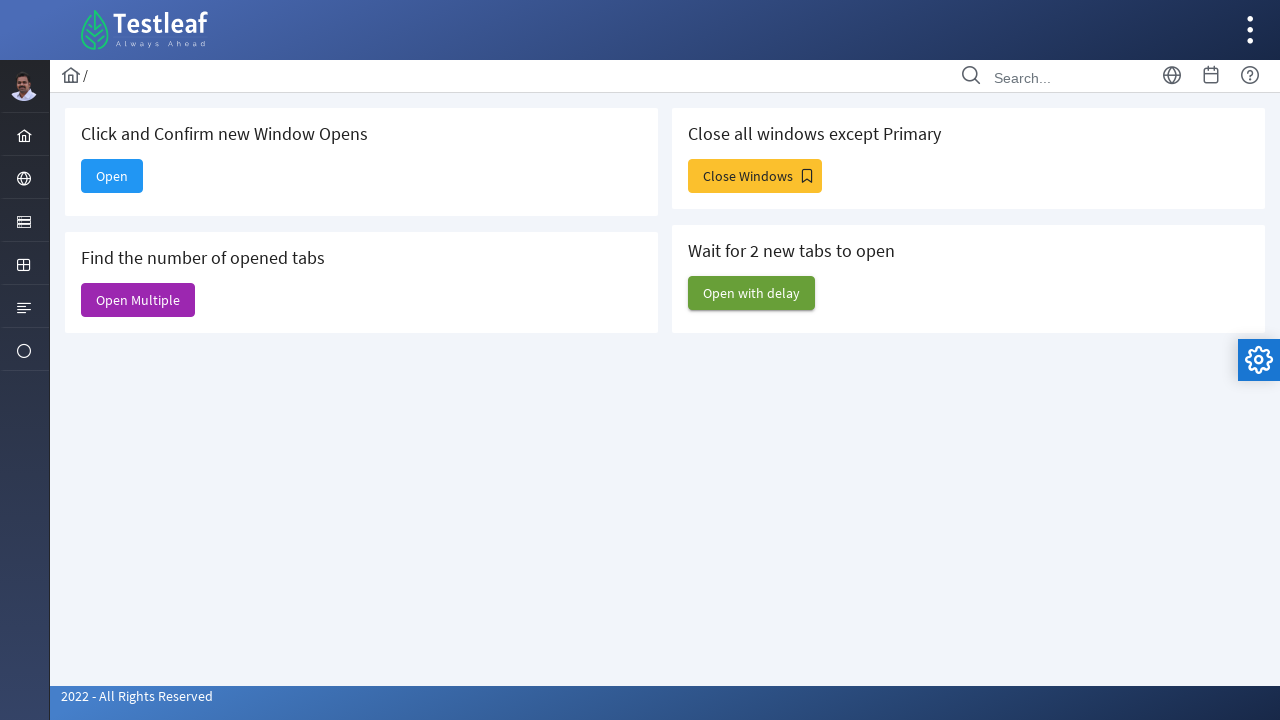

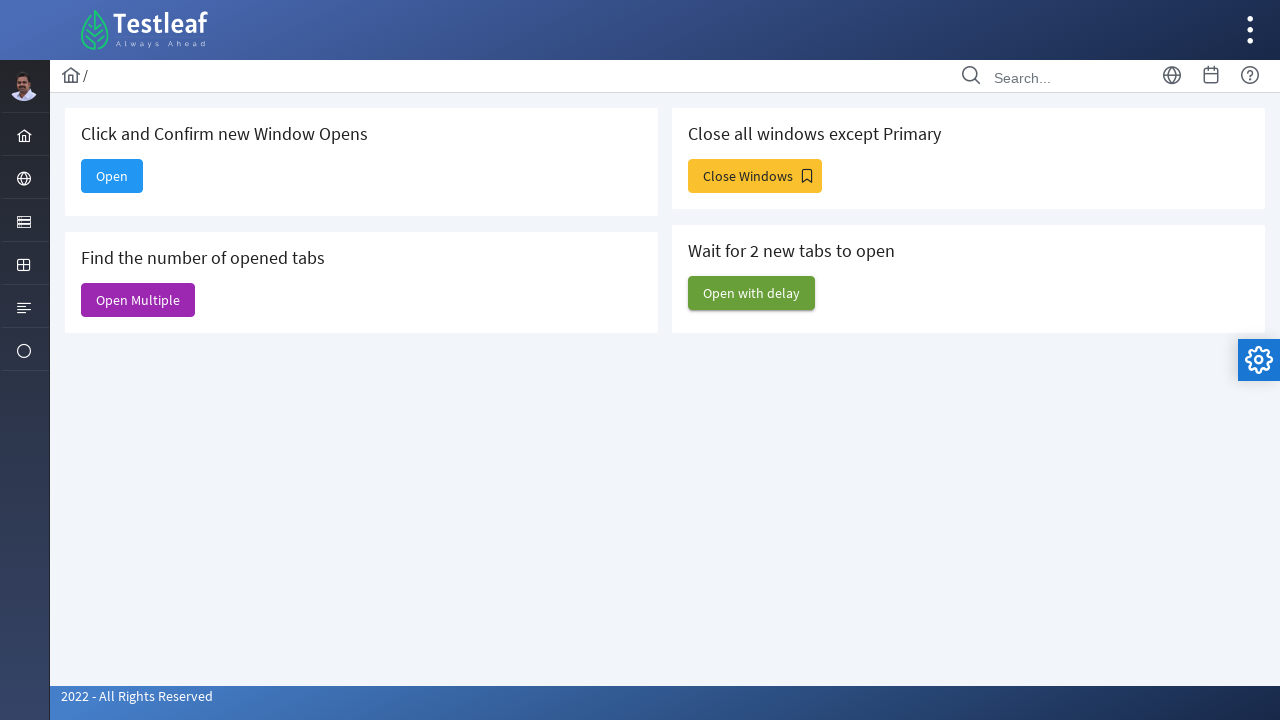